Tests checkbox interaction on an automation practice page by finding all checkboxes and clicking on the one with value 'option1'

Starting URL: https://rahulshettyacademy.com/AutomationPractice/

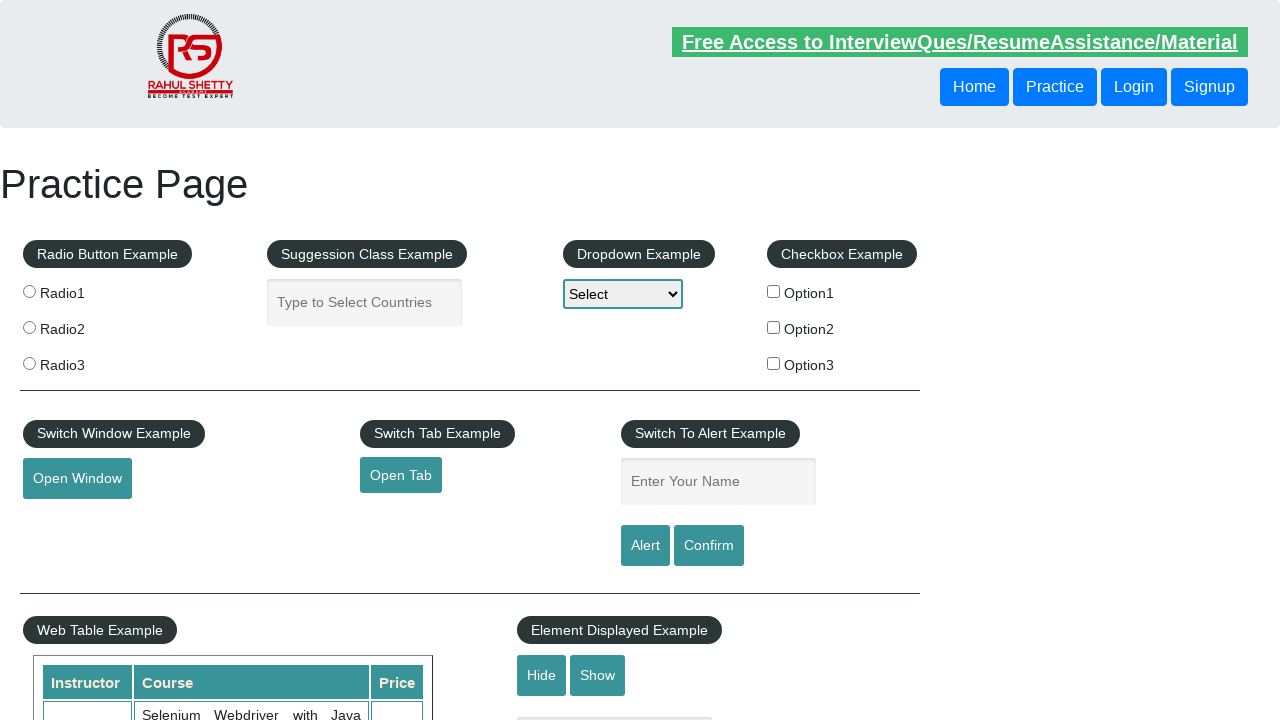

Waited for checkboxes to load on the automation practice page
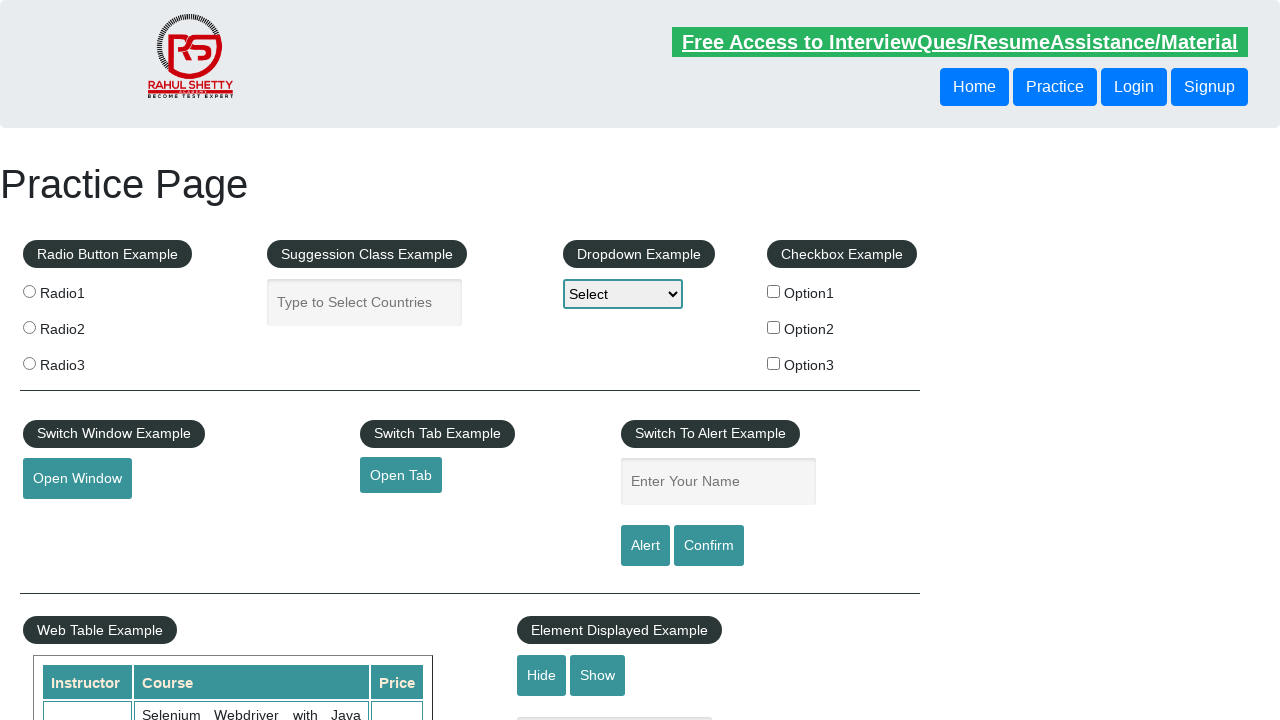

Clicked checkbox with value 'option1' at (774, 291) on input[type='checkbox'][value='option1']
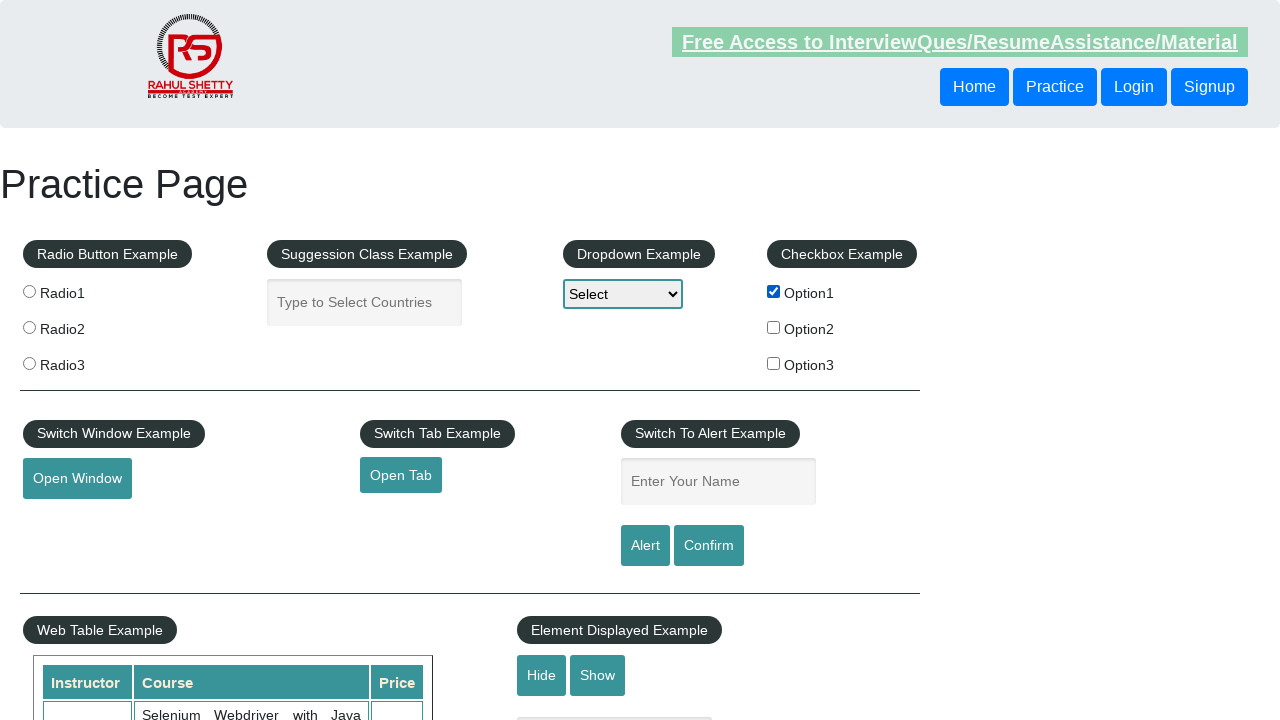

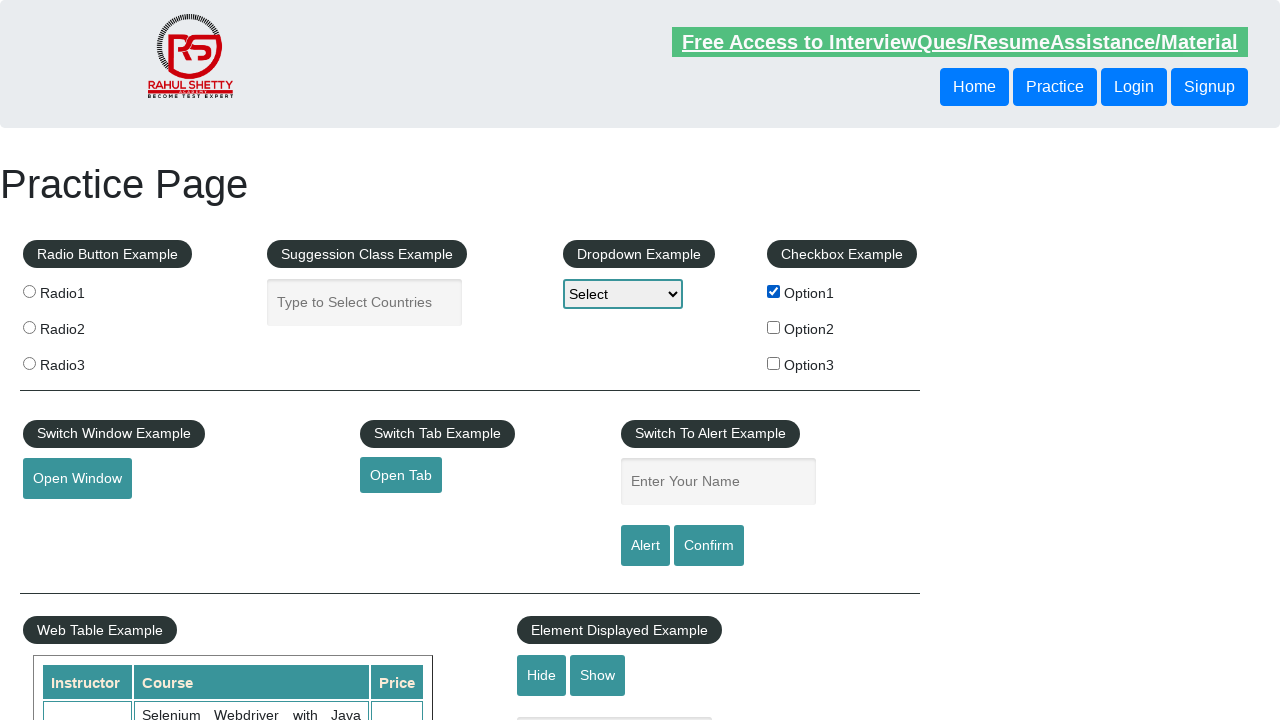